Verifies that a store link in the navigation is displayed

Starting URL: https://refactoring.guru

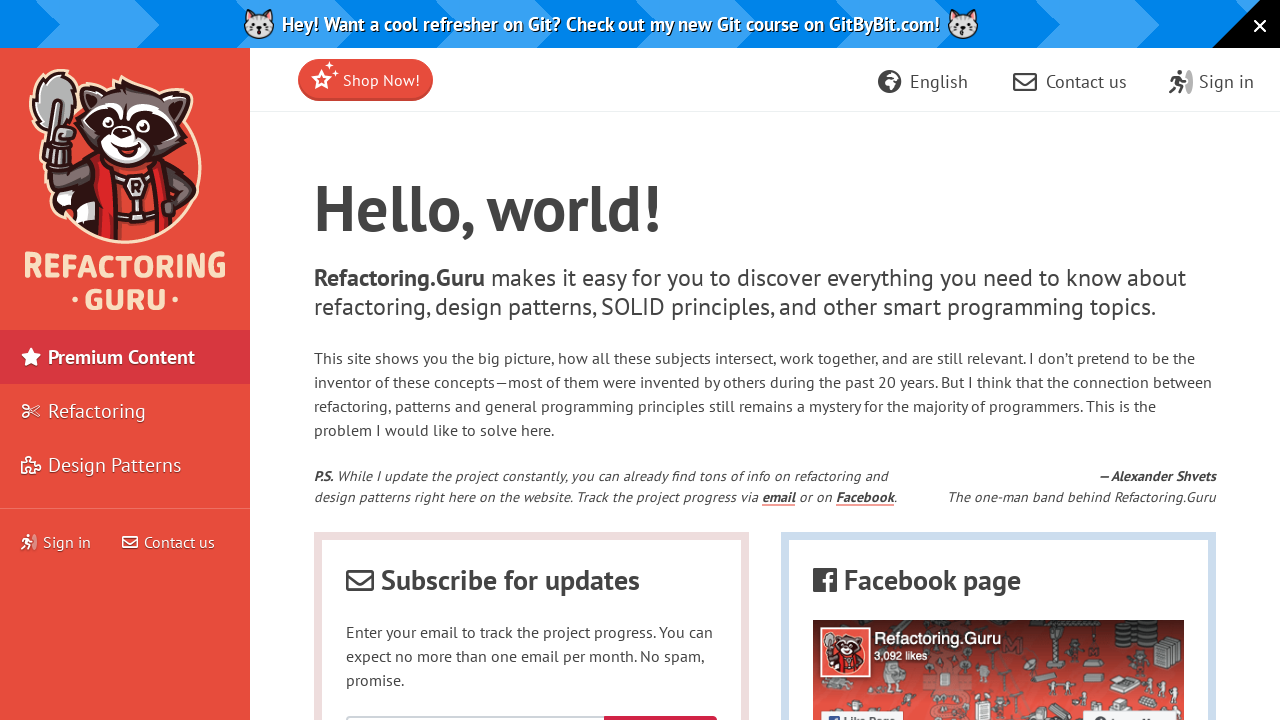

Waited for store link in navigation to become visible
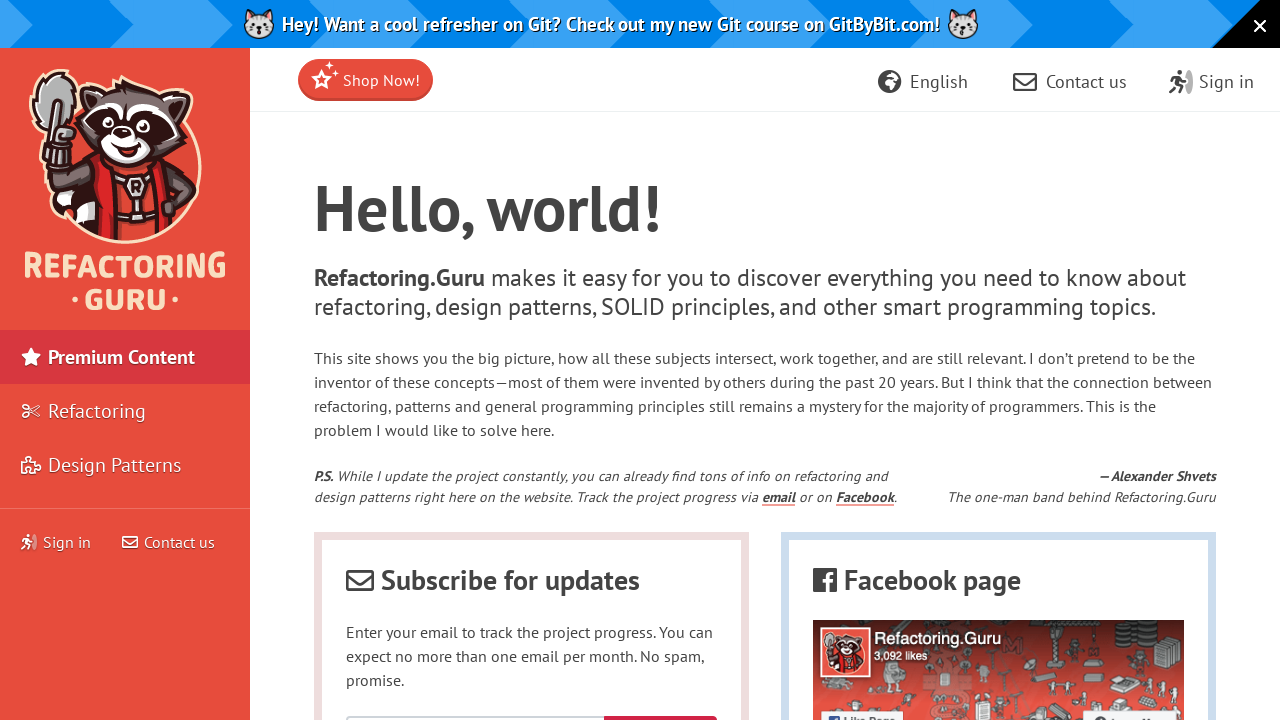

Verified that store link is displayed in navigation
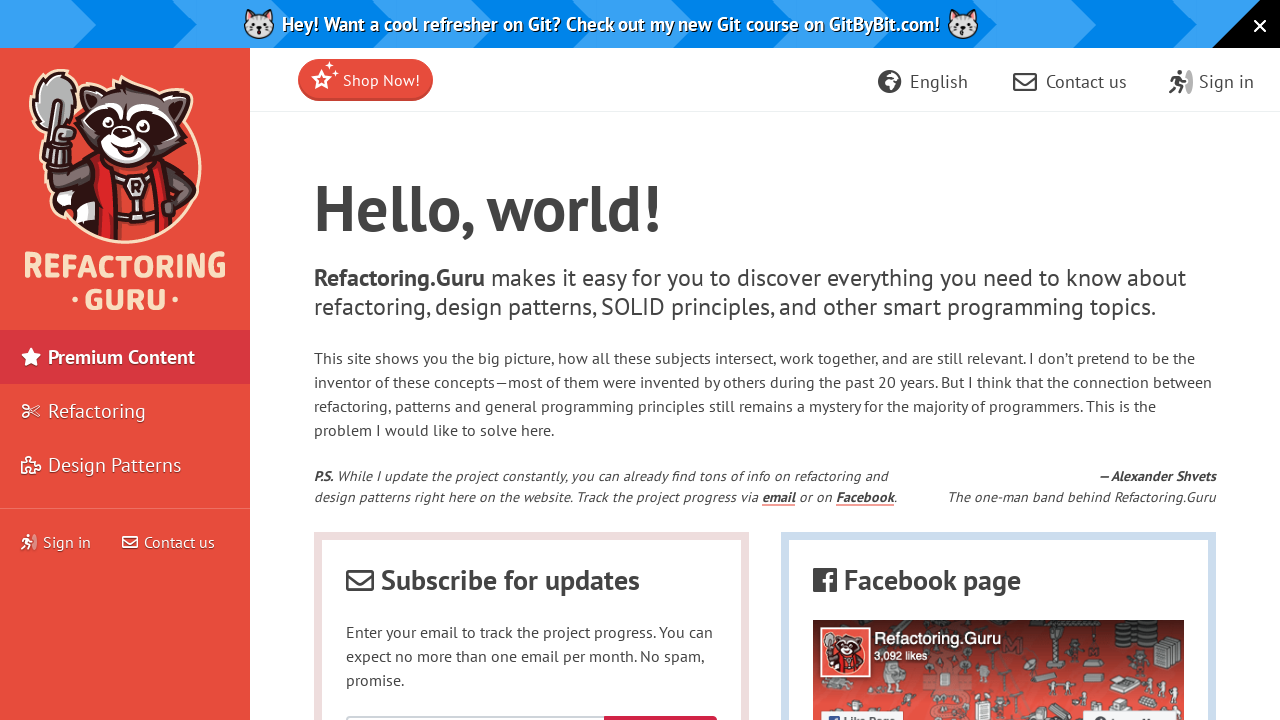

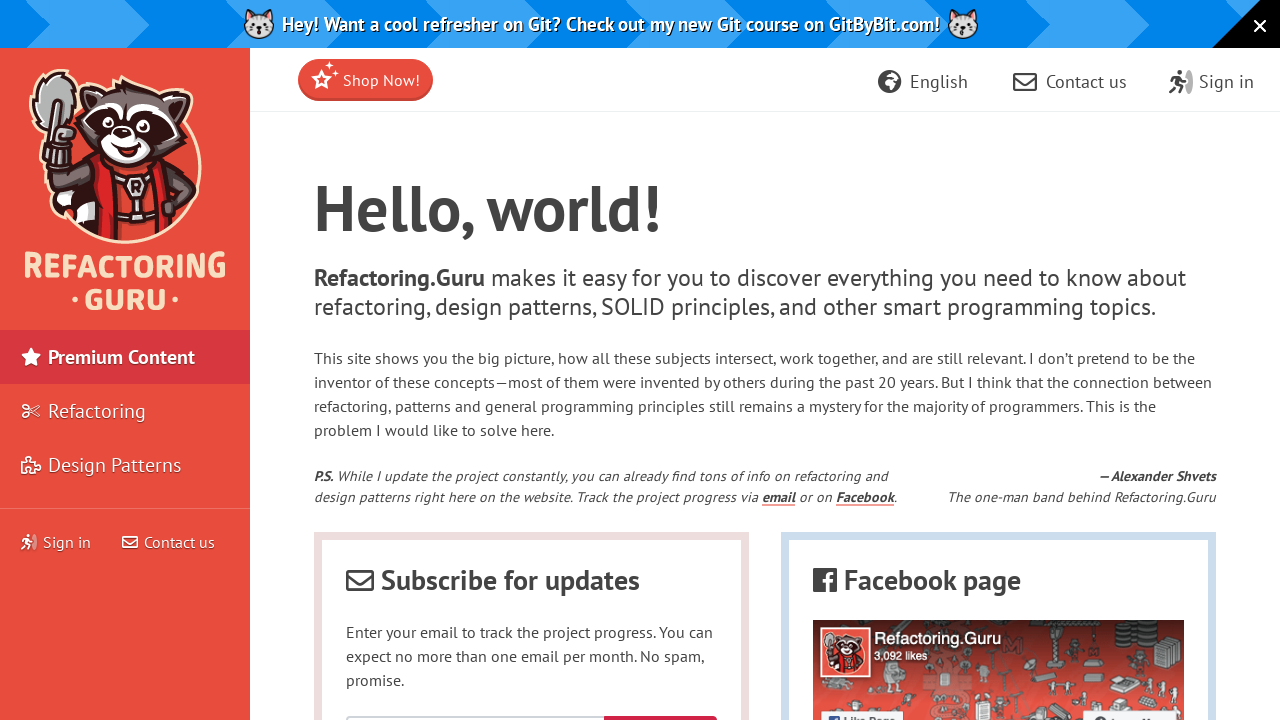